Opens OrangeHRM website, then opens FreeCRM in a new tab to demonstrate multi-tab browser automation

Starting URL: https://www.orangehrm.com/

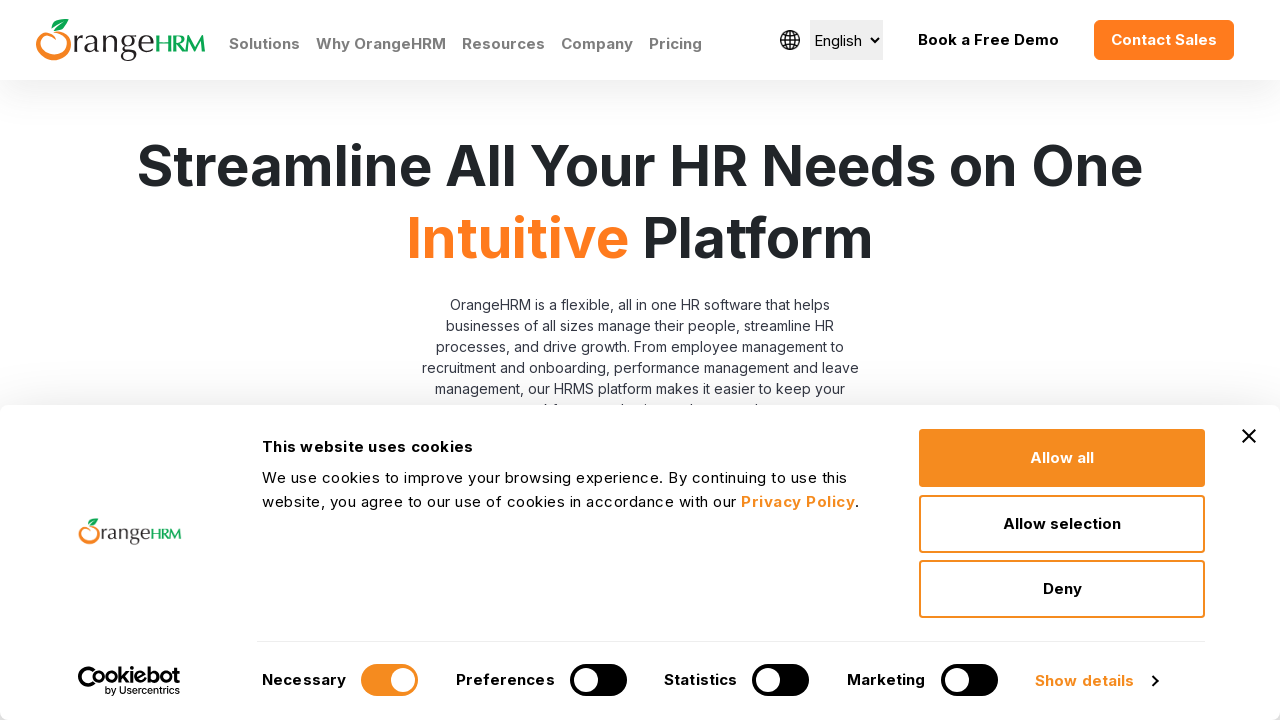

Opened a new tab in the browser
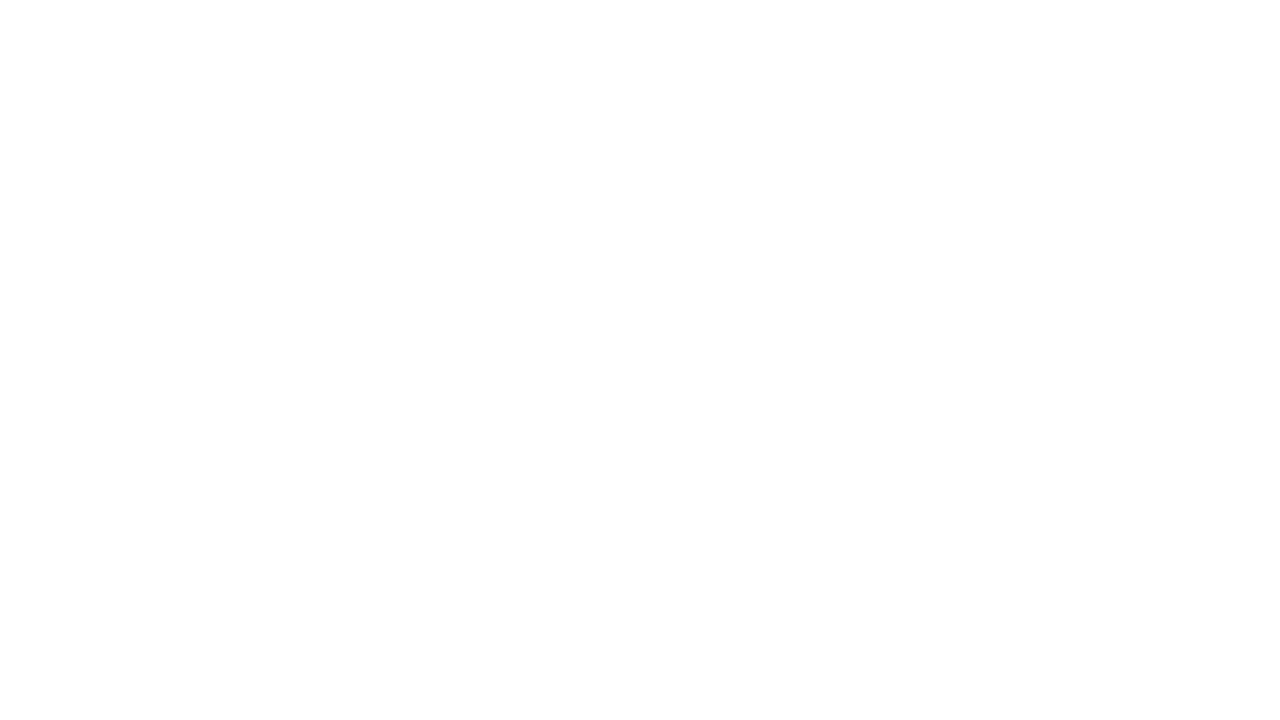

Navigated to FreeCRM website (https://freecrm.com/) in the new tab
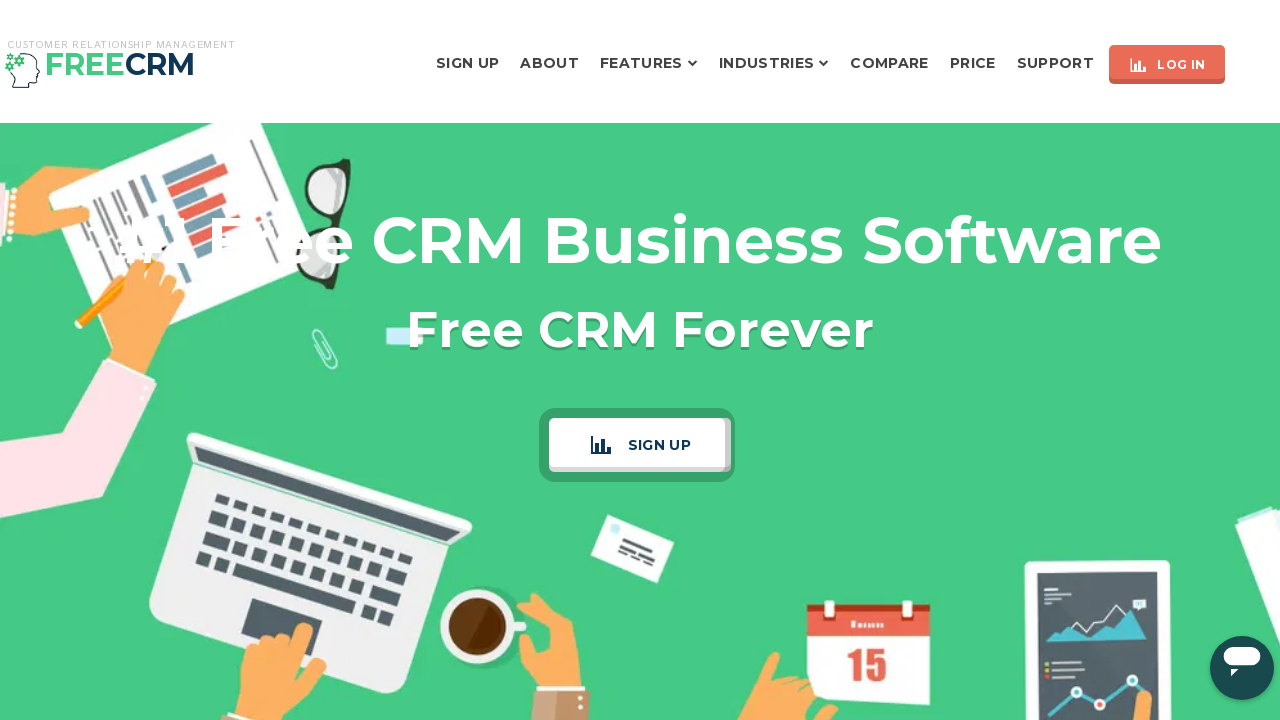

FreeCRM page loaded and network idle
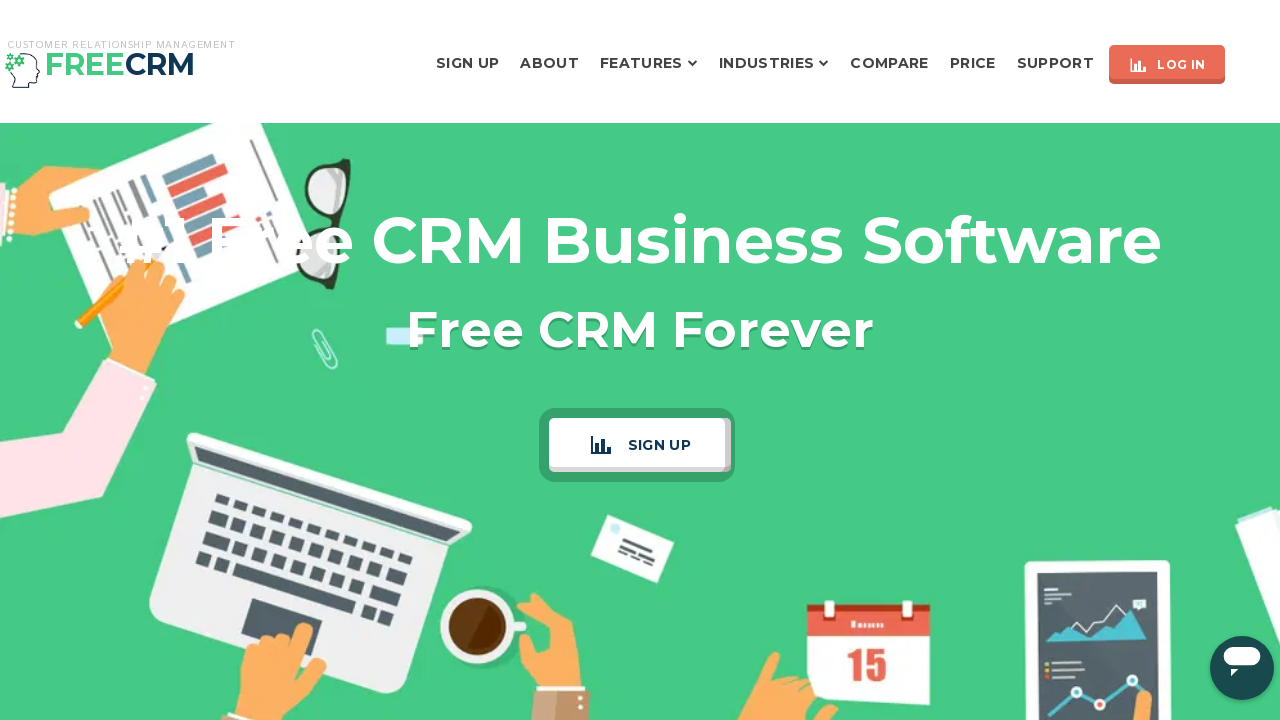

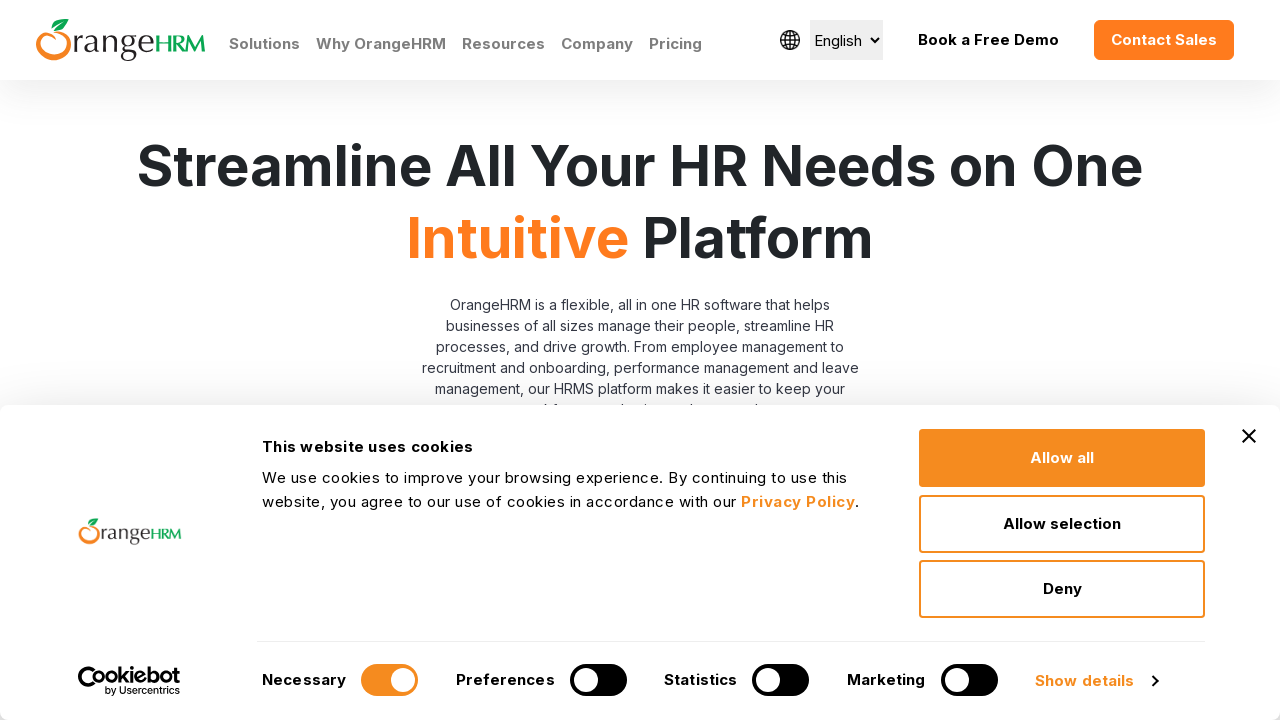